Tests JavaScript alert handling by clicking a button to trigger a confirm dialog on a test page

Starting URL: https://the-internet.herokuapp.com/javascript_alerts

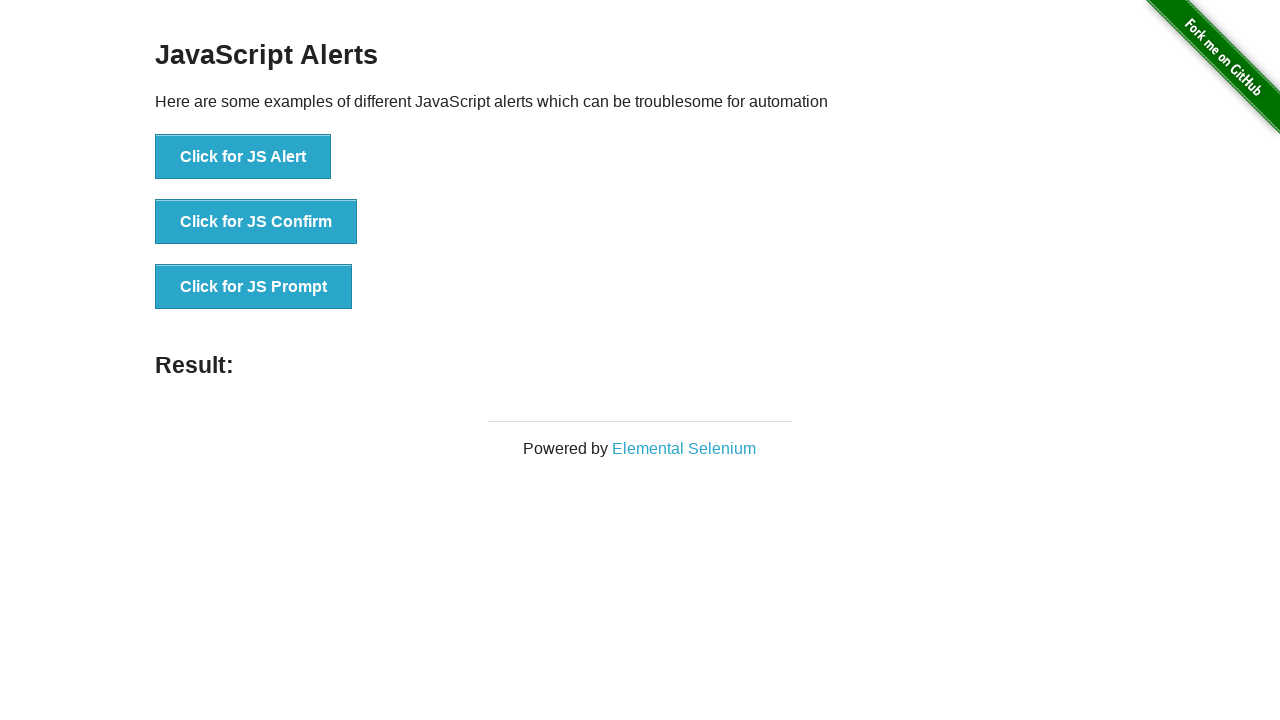

Clicked button to trigger JS Confirm dialog at (256, 222) on xpath=//button[text()='Click for JS Confirm']
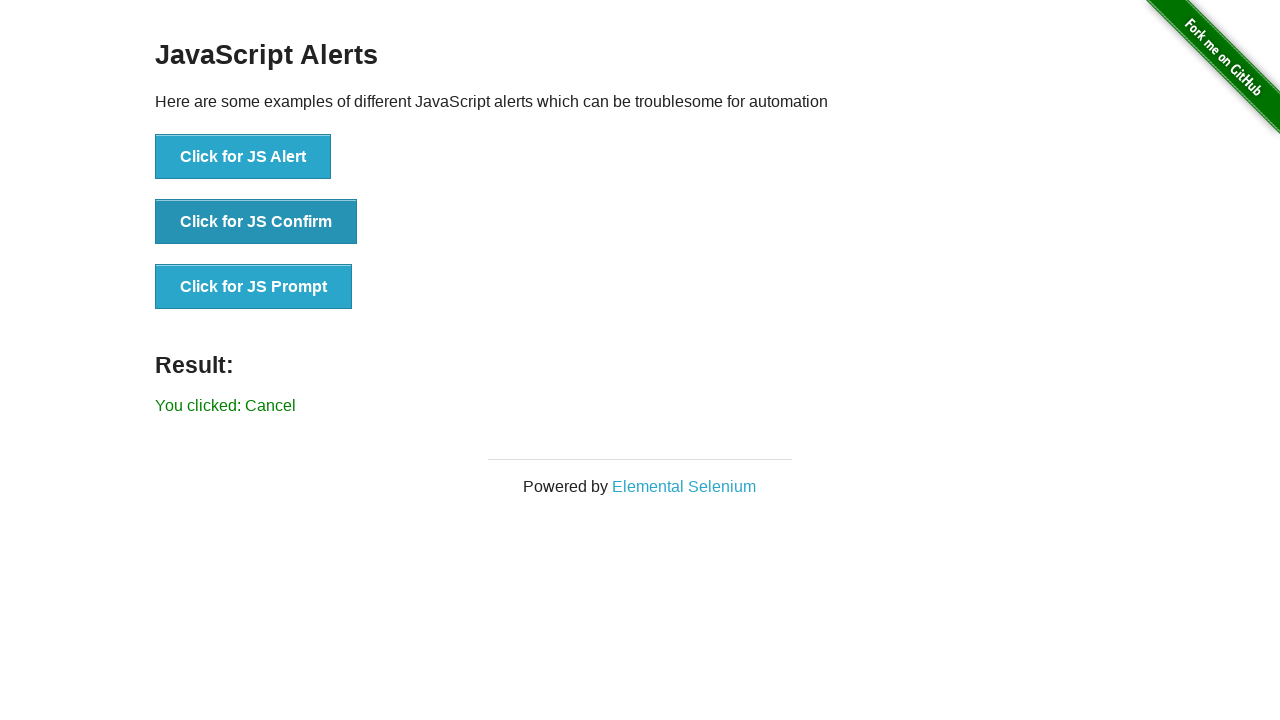

Set up dialog handler to accept confirm dialog
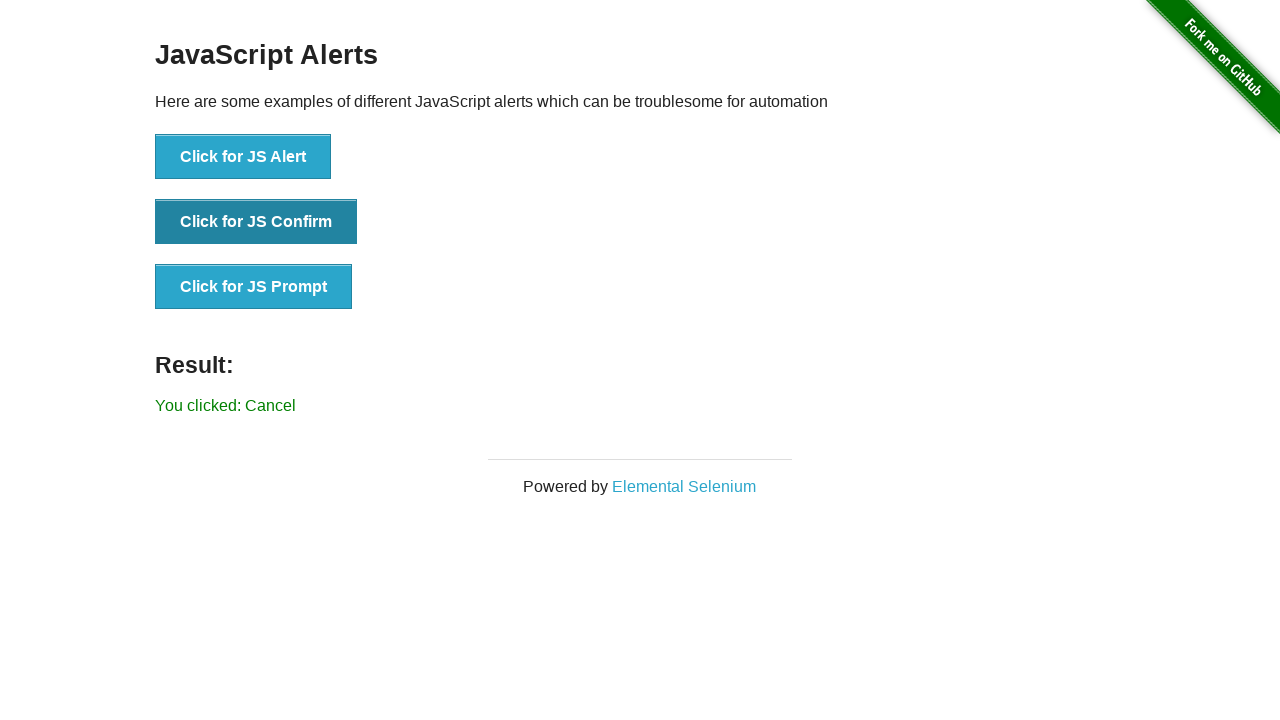

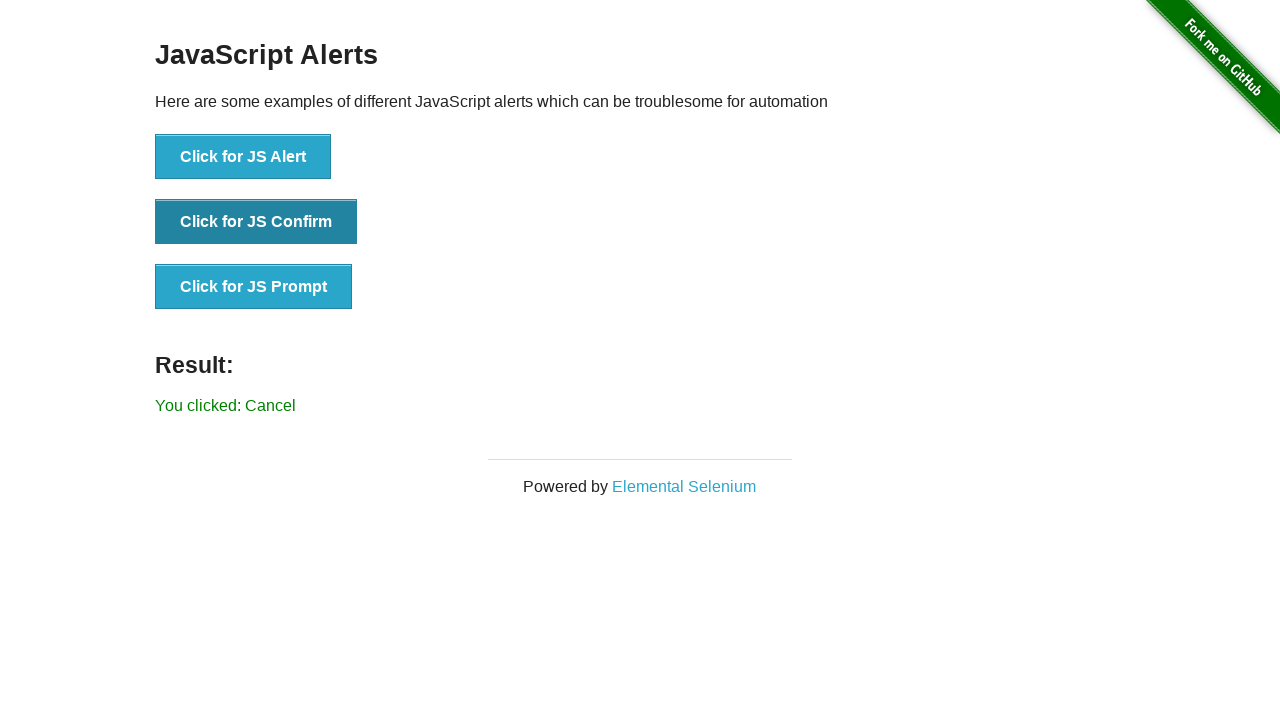